Navigates to LambdaTest website and verifies the page loads by checking the title

Starting URL: https://www.lambdatest.com

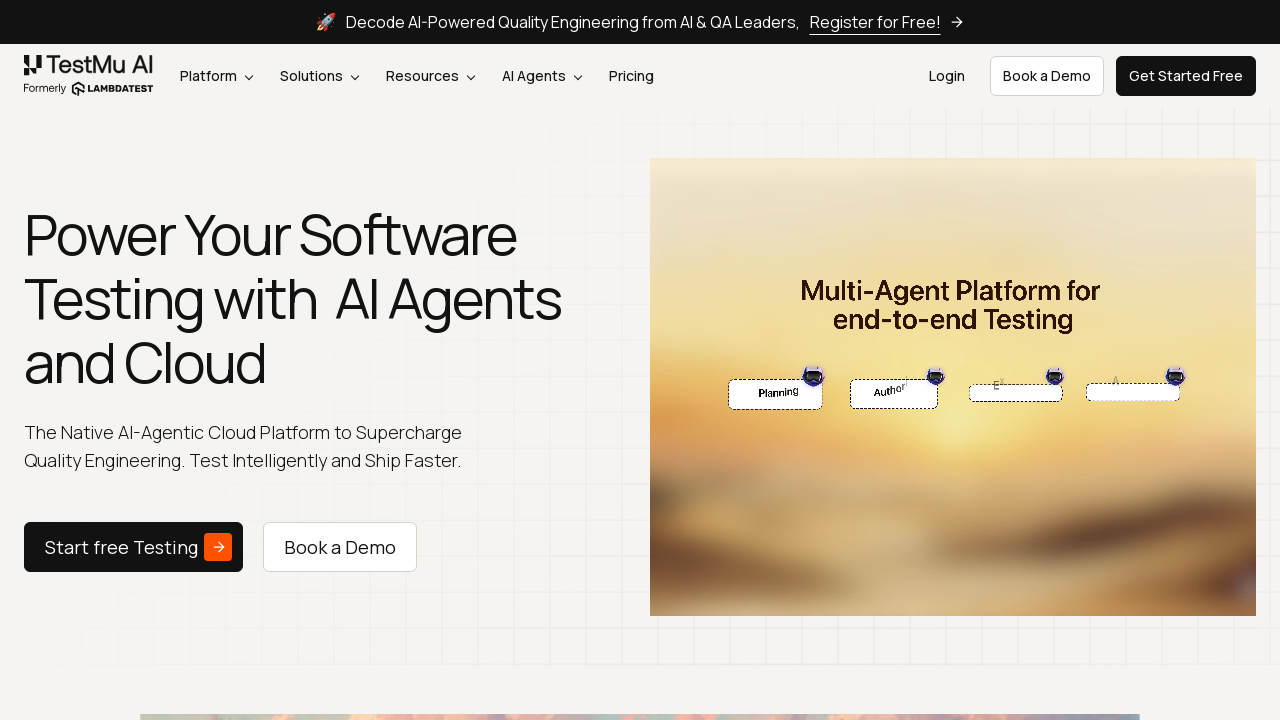

Retrieved page title
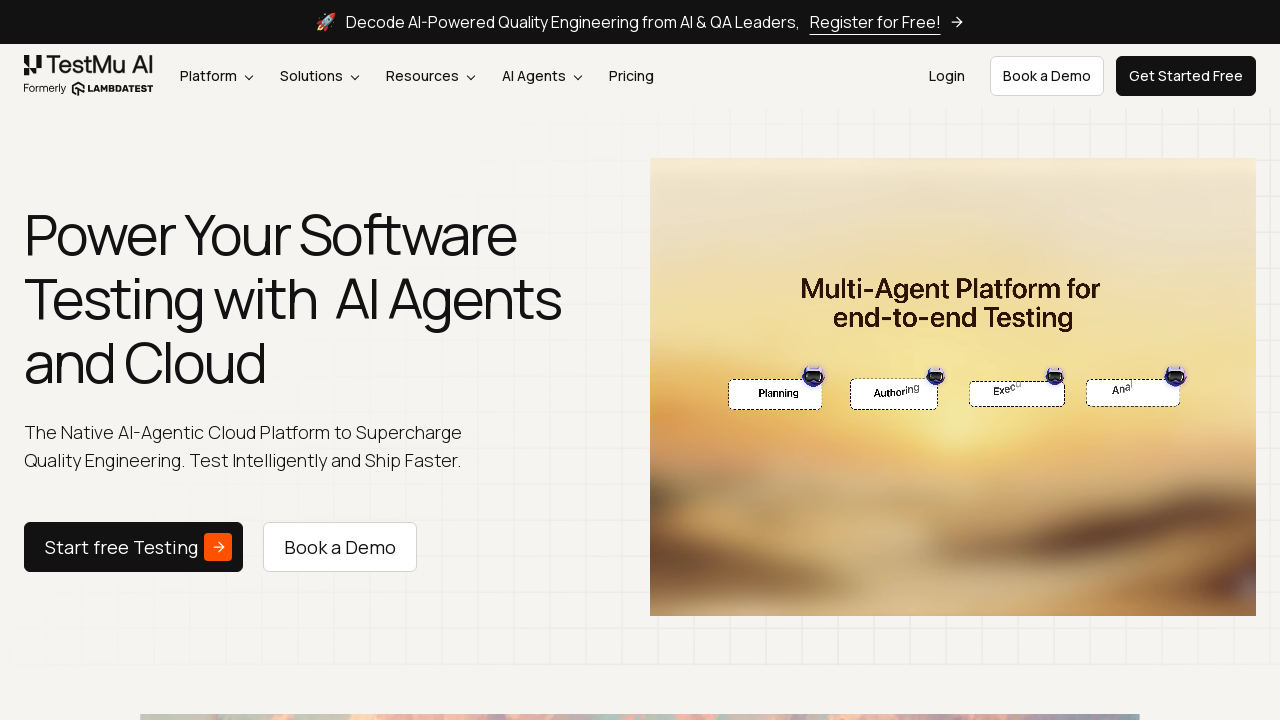

Printed page title to console
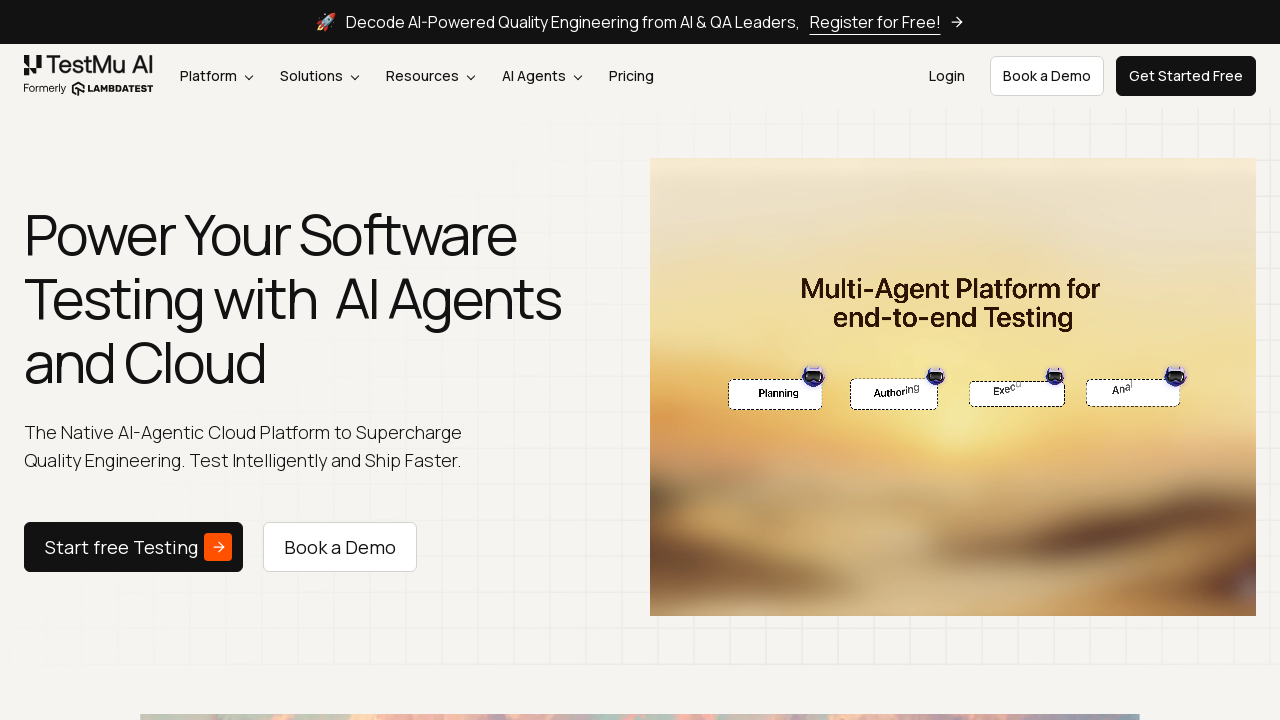

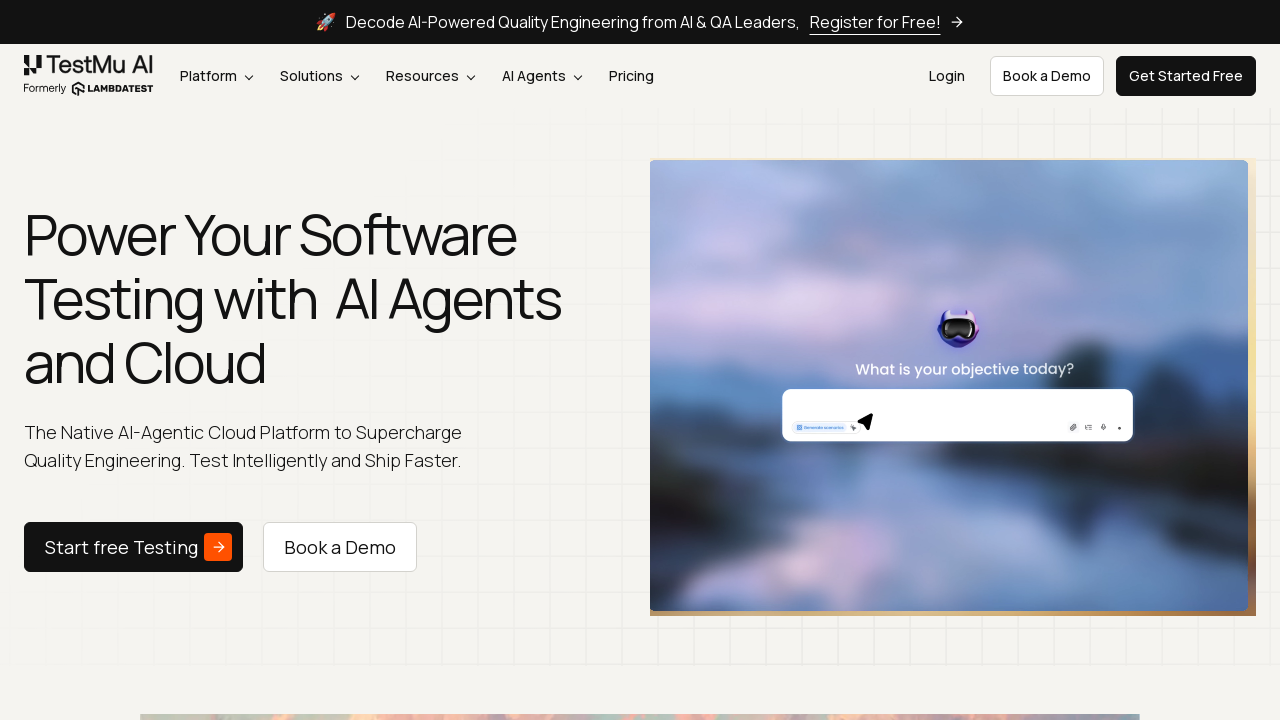